Tests opting out of A/B testing by visiting the page first, verifying the A/B test is active, then adding an opt-out cookie, refreshing, and verifying the opt-out worked.

Starting URL: http://the-internet.herokuapp.com/abtest

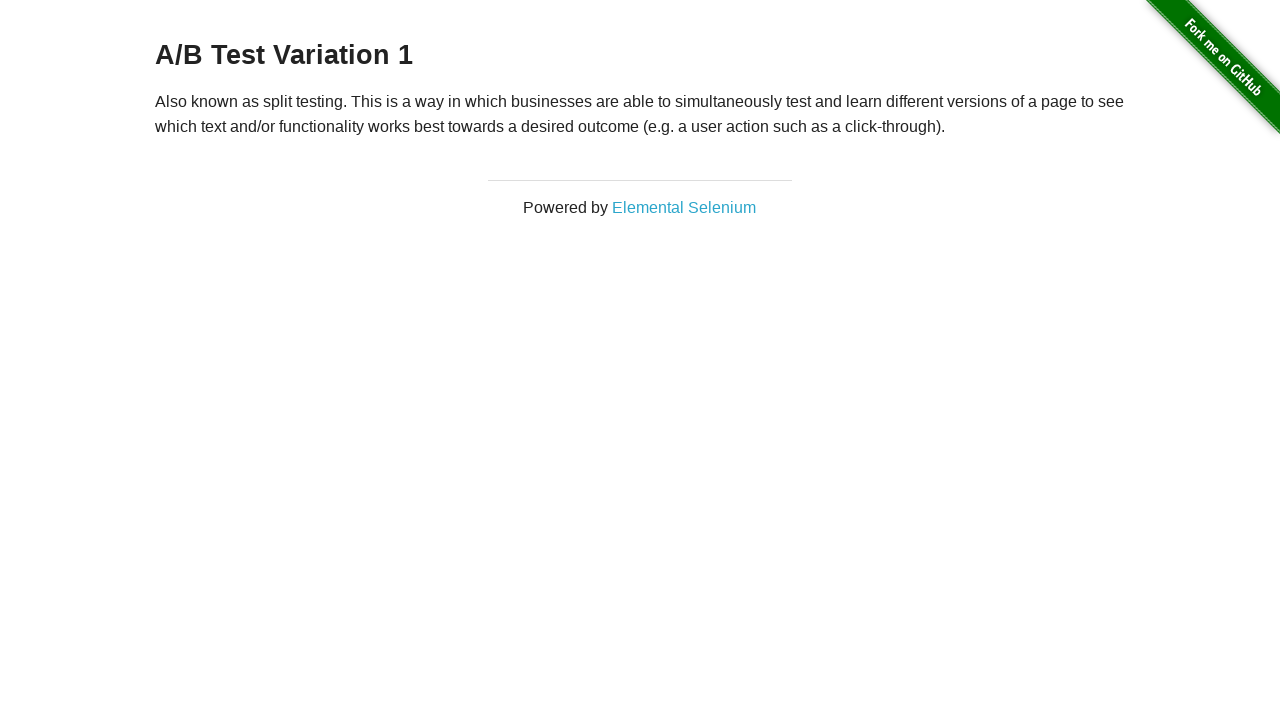

Navigated to A/B test page
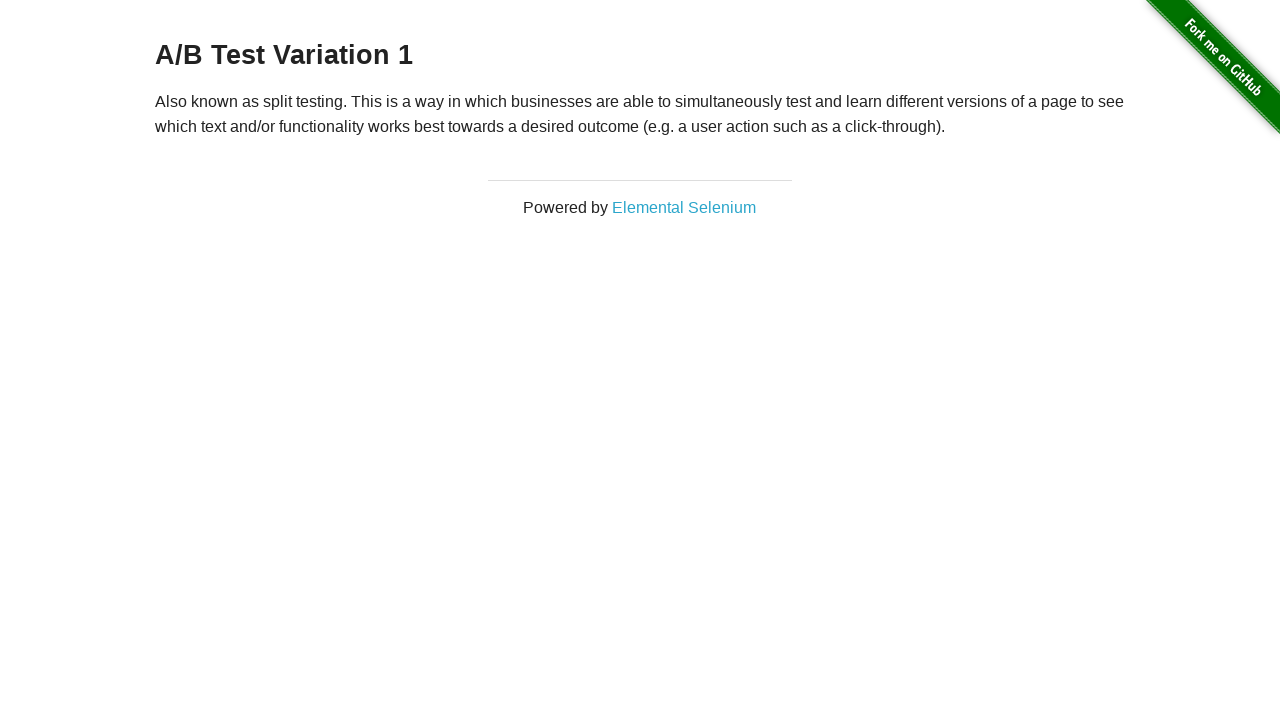

Located h3 heading element
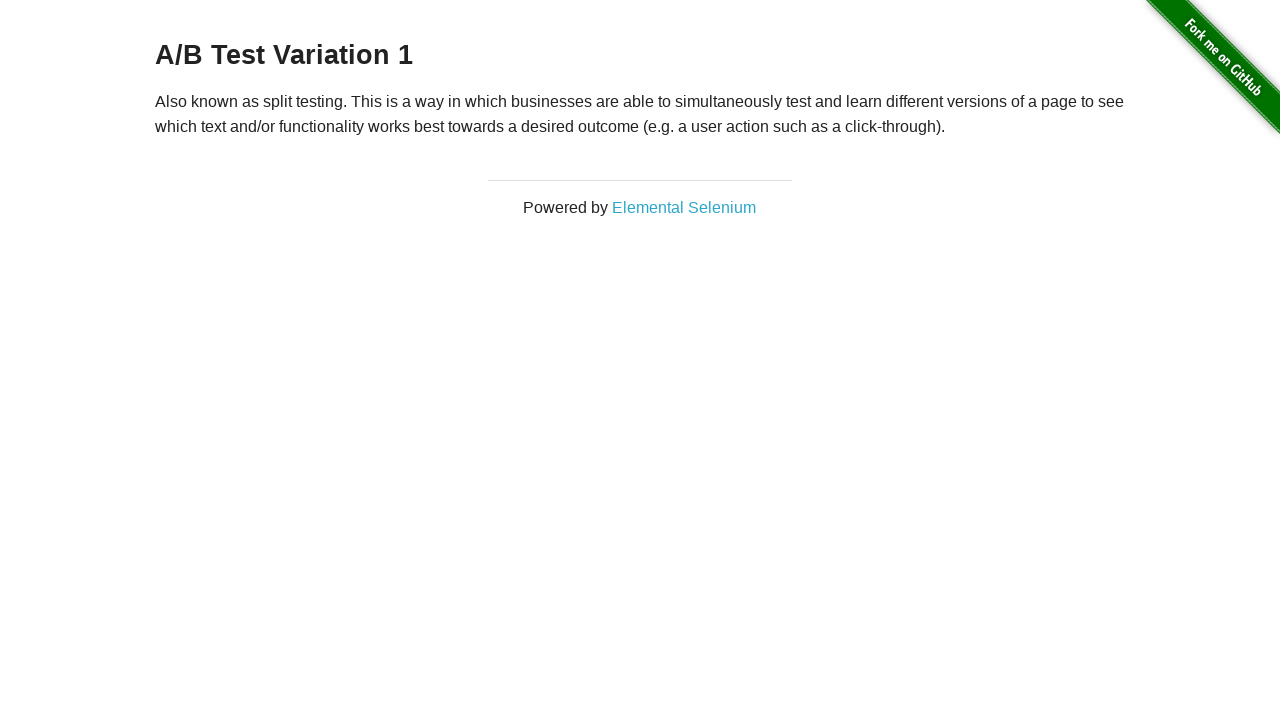

Retrieved heading text content
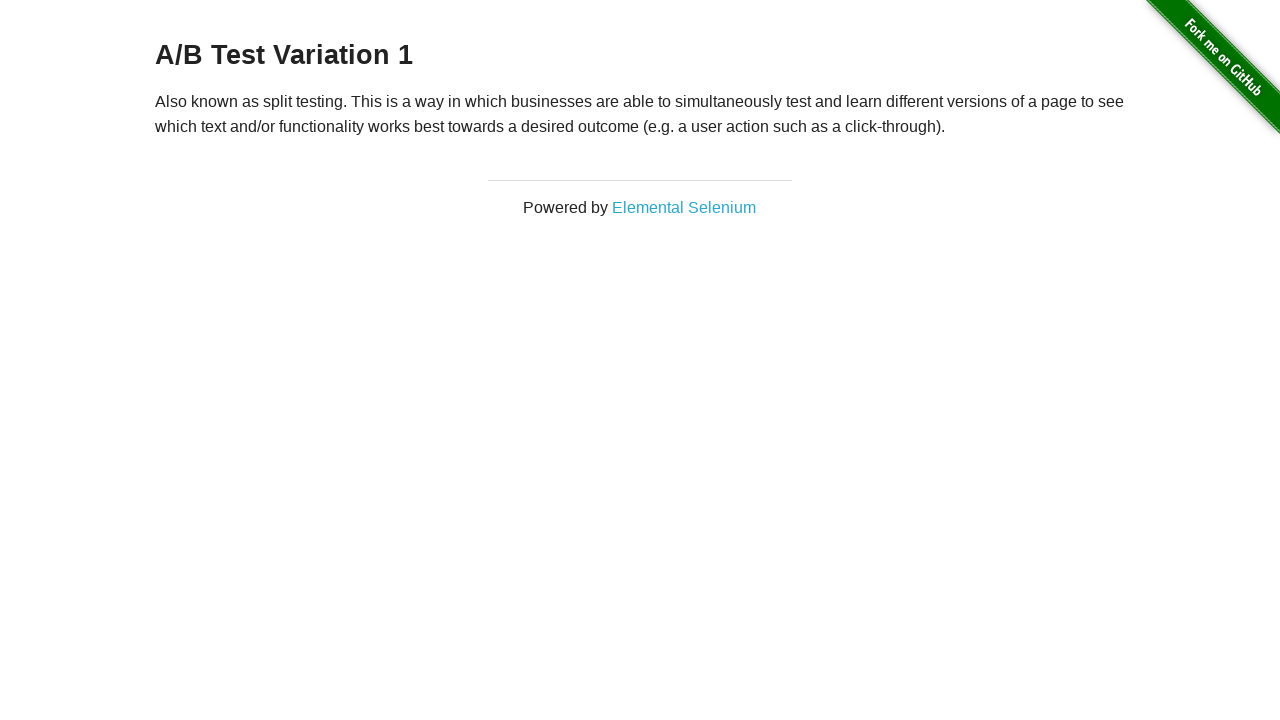

Verified A/B test is active - heading starts with 'A/B Test'
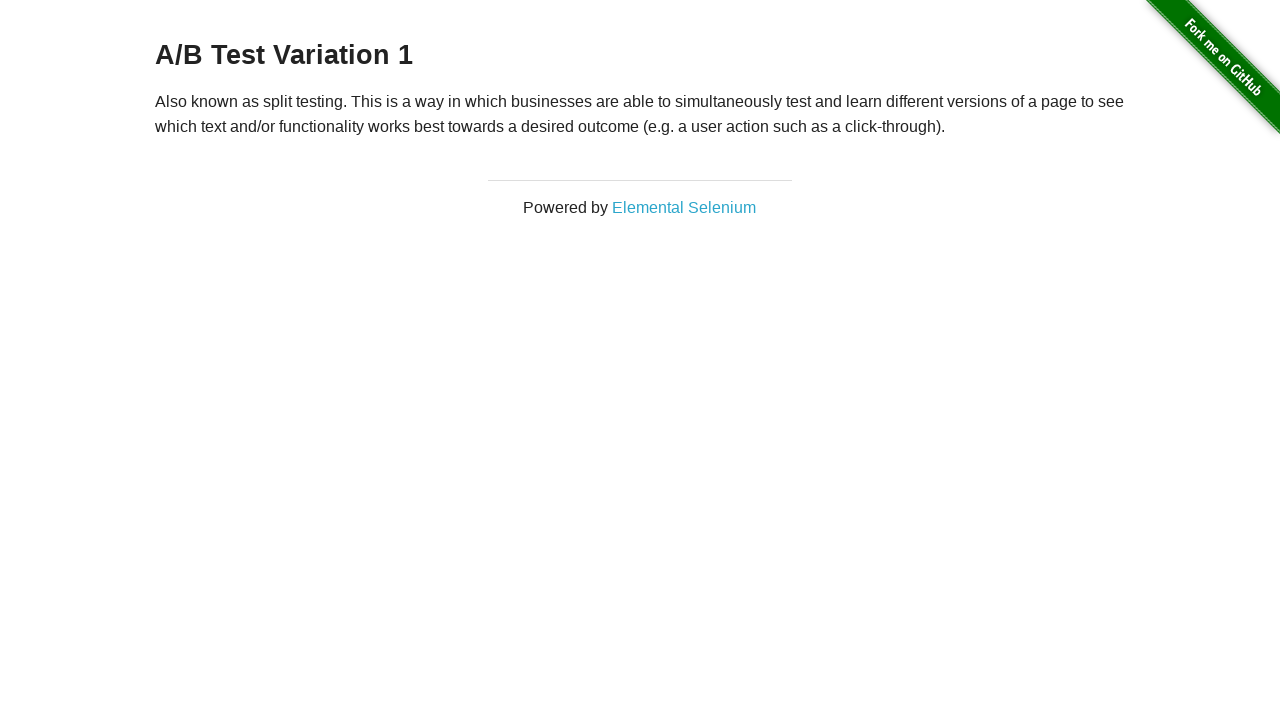

Added optimizelyOptOut cookie with value 'true'
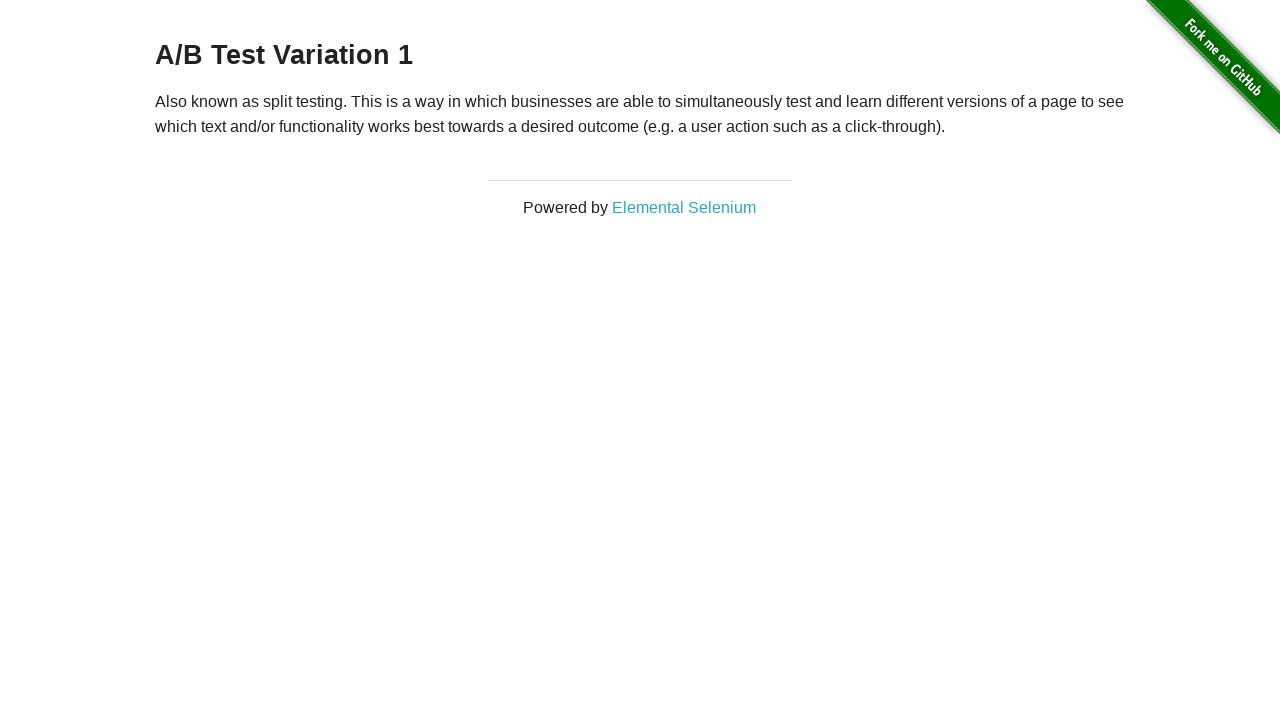

Refreshed page to apply opt-out cookie
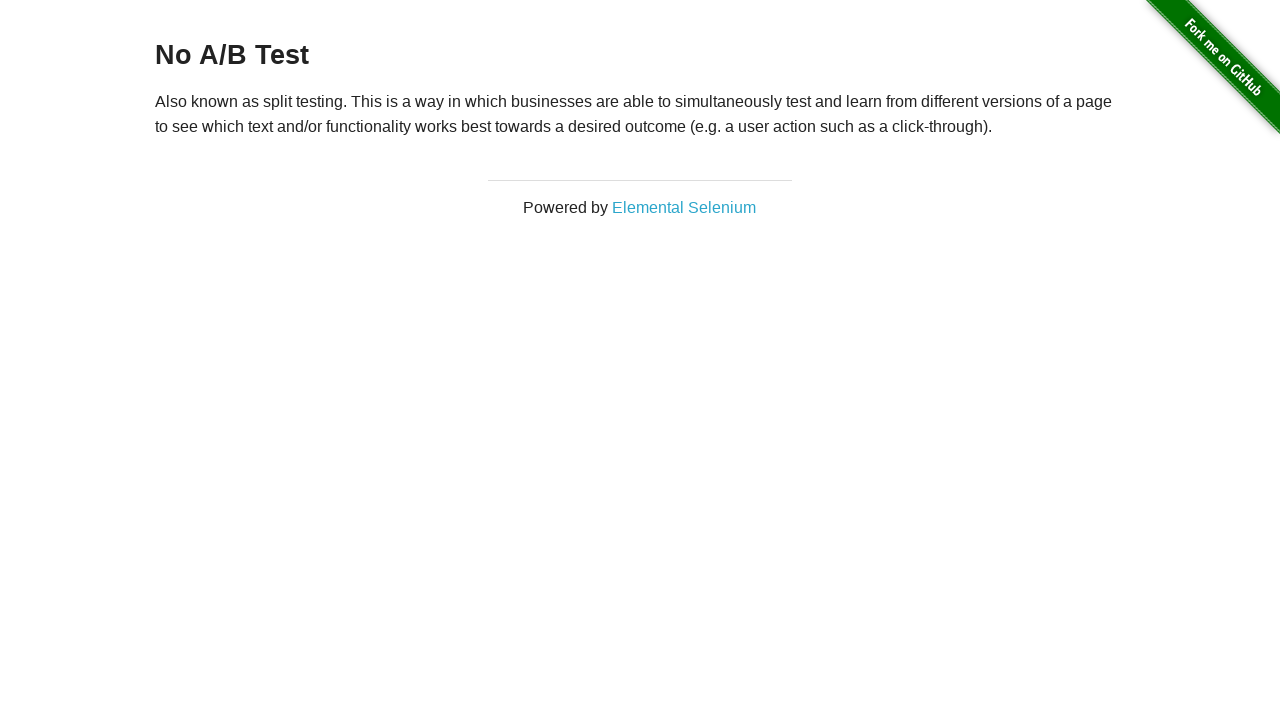

Retrieved heading text content after page refresh
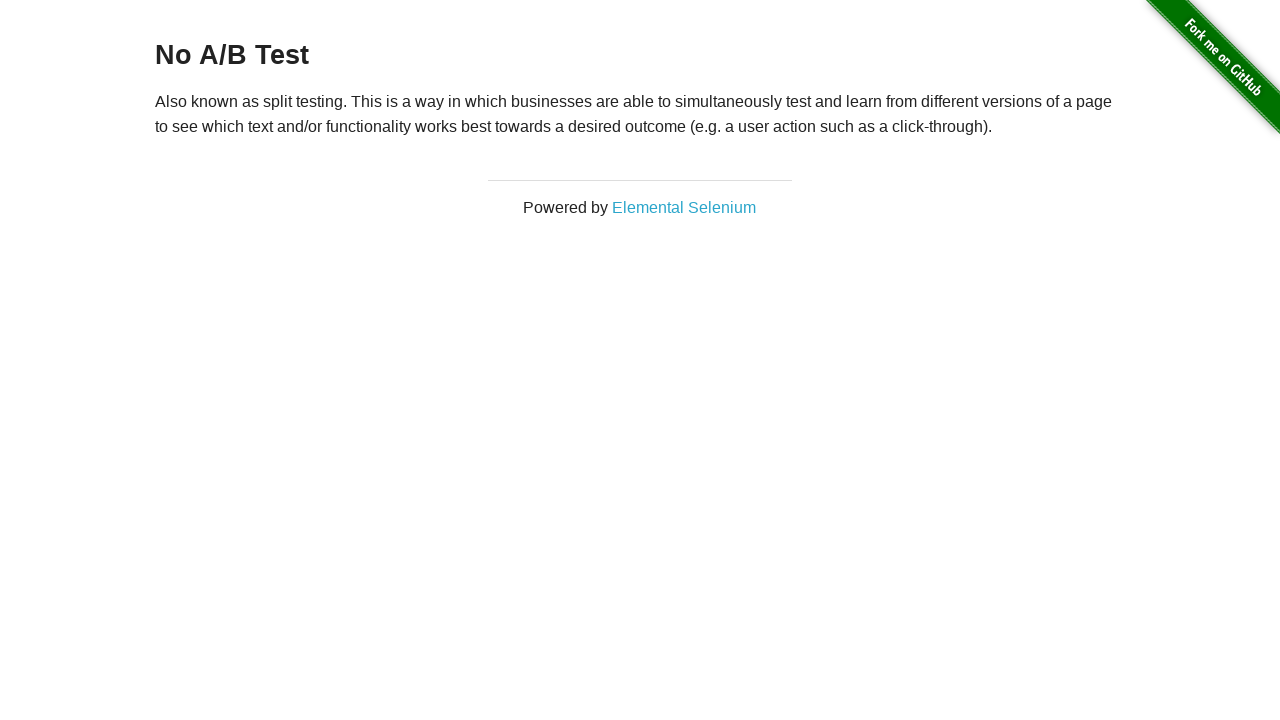

Verified opt-out worked - heading starts with 'No A/B Test'
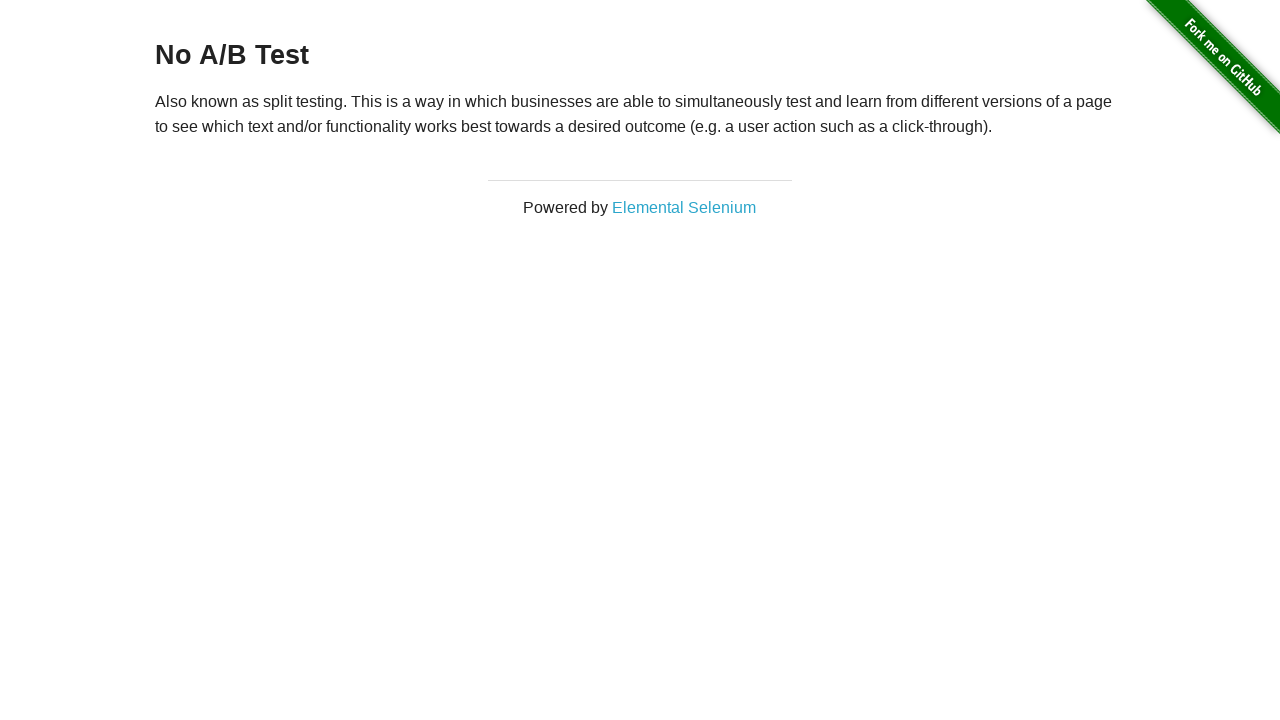

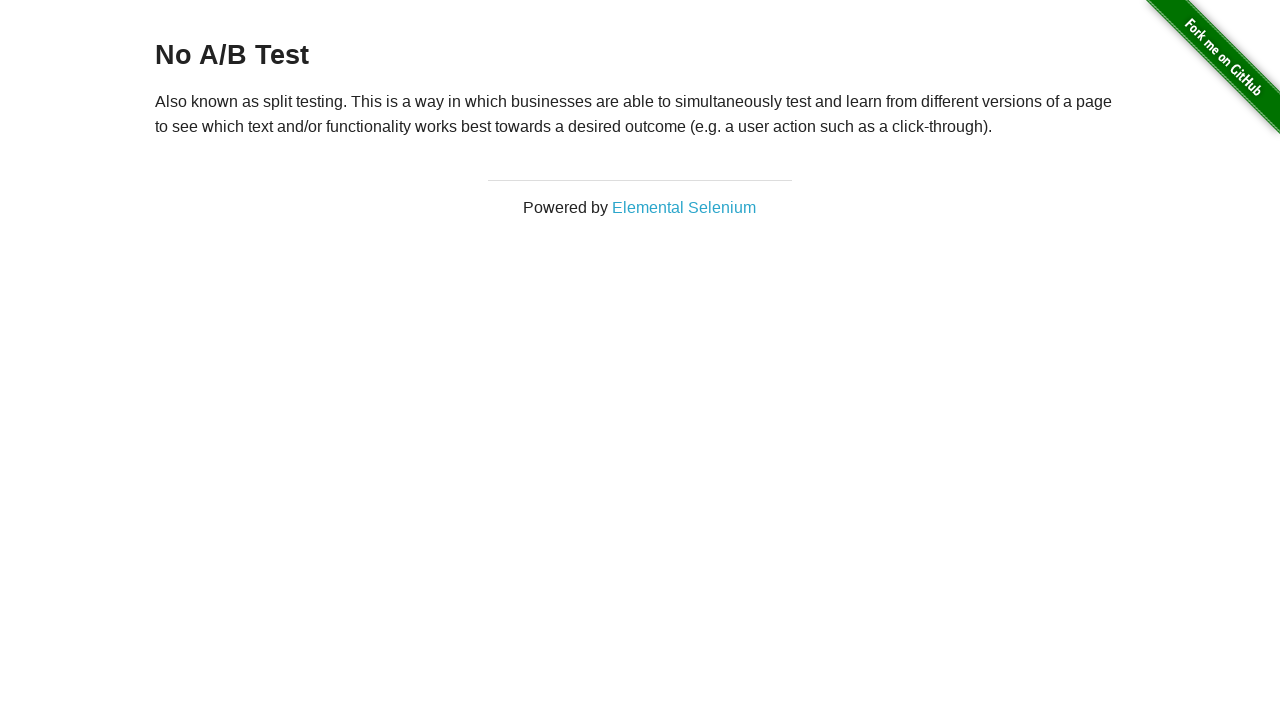